Tests triggering client-side data calculation and waiting for results

Starting URL: http://www.uitestingplayground.com/

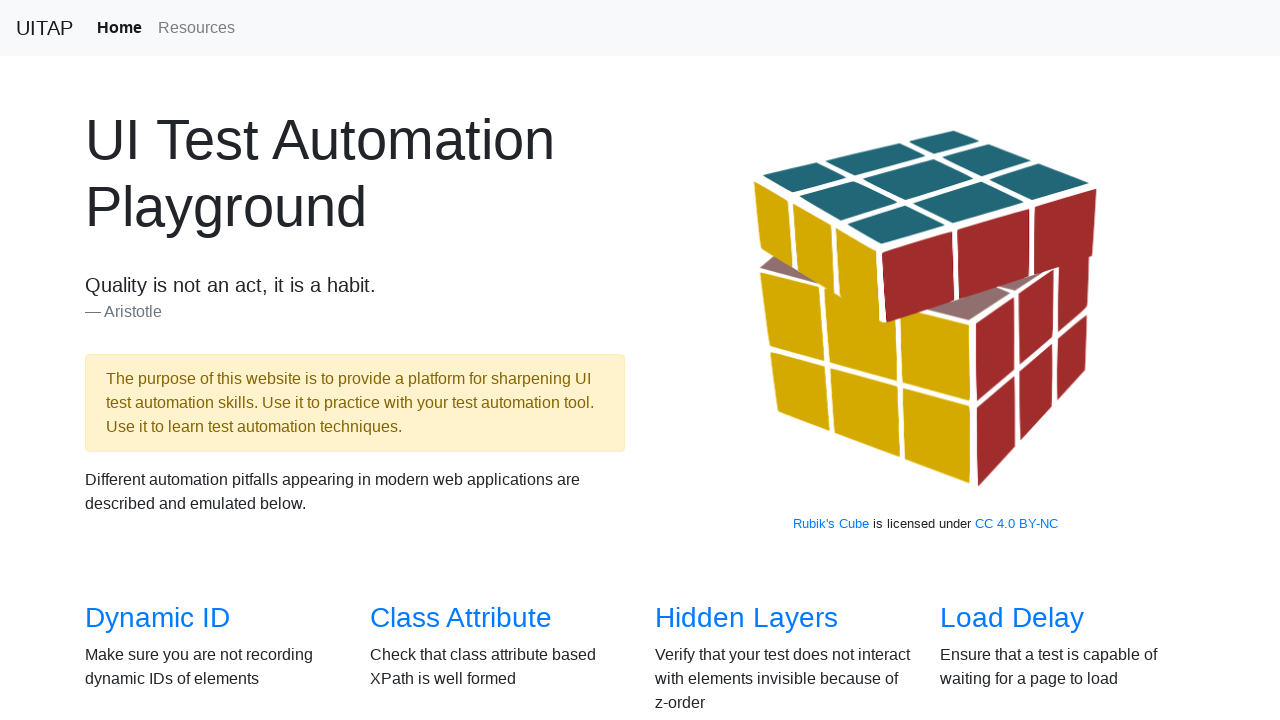

Clicked on Client Side Delay link at (478, 360) on internal:role=link[name="Client Side Delay"i]
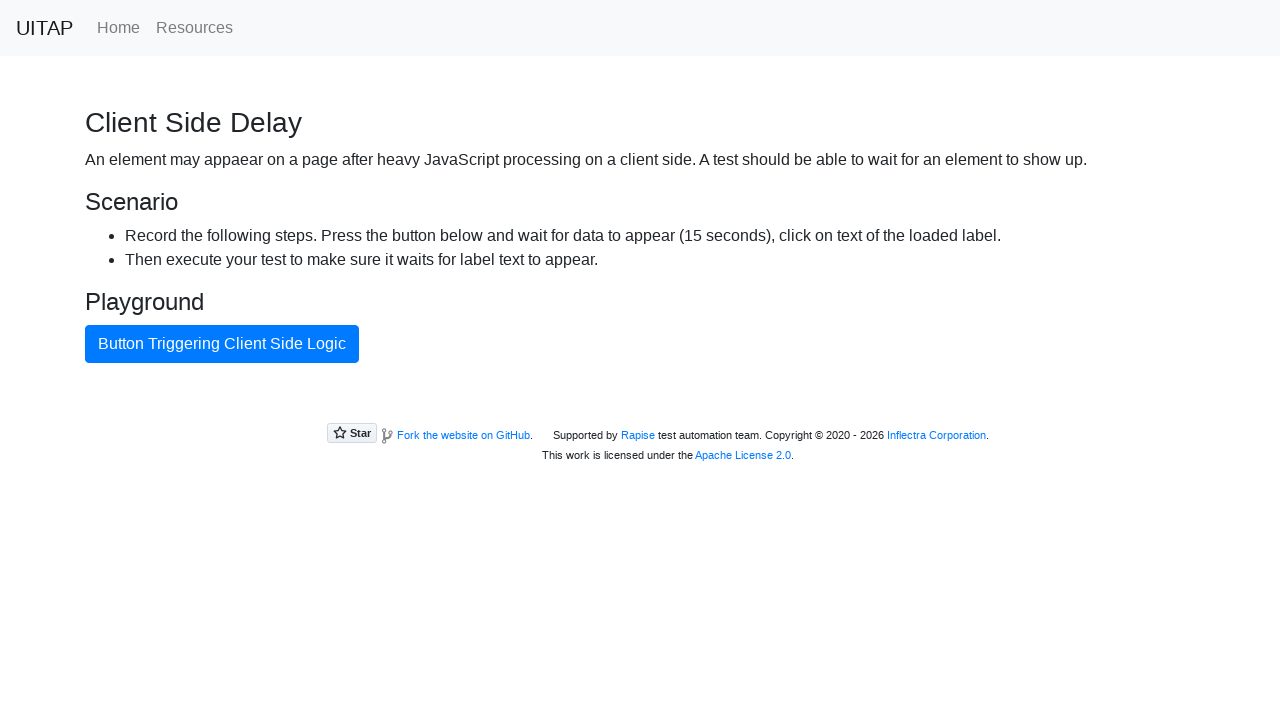

Clicked button to trigger client side processing at (222, 344) on internal:role=button[name="Button Triggering Client Side"i]
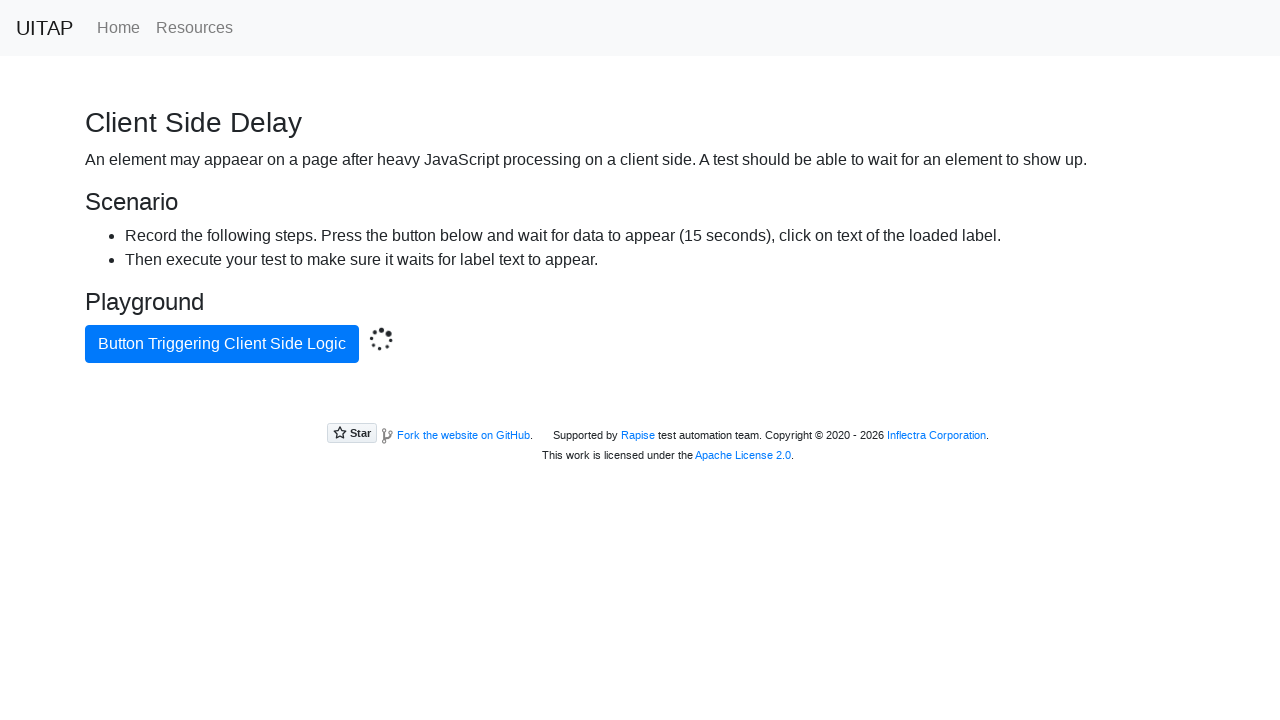

Client-side data calculation completed and content became visible
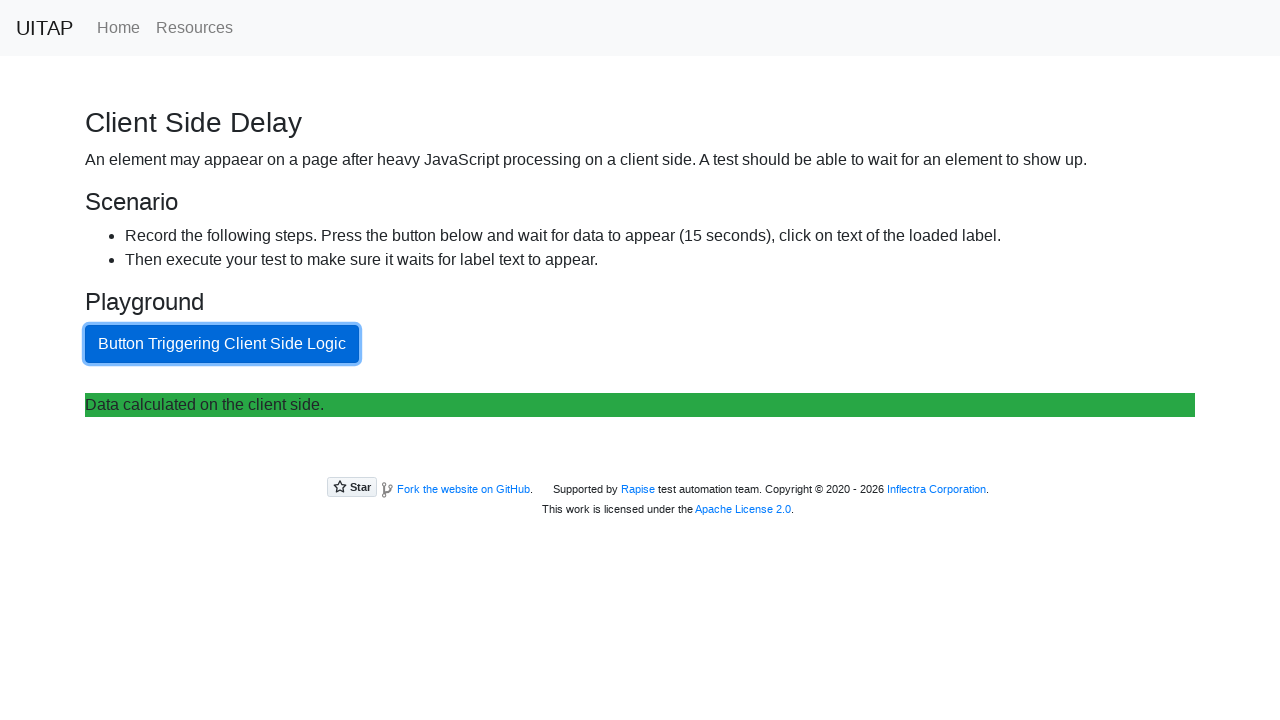

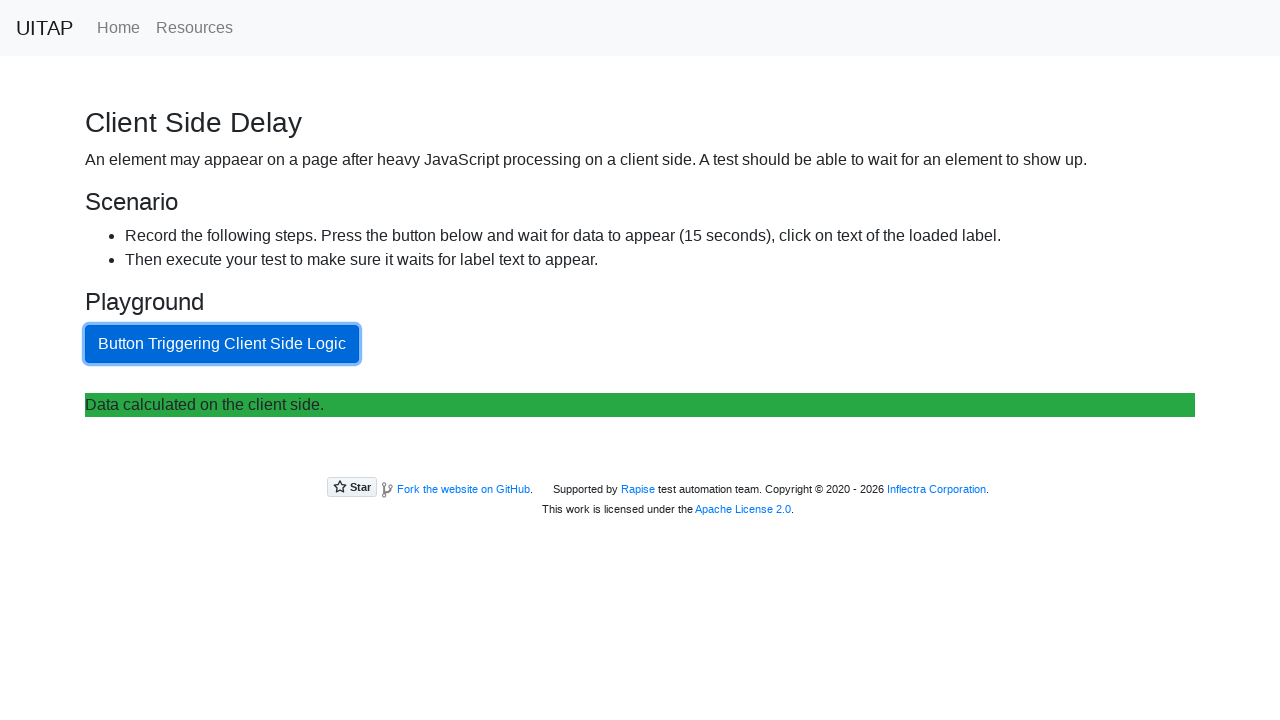